Refreshes the page by navigating to the current URL again

Starting URL: https://omayo.blogspot.com/

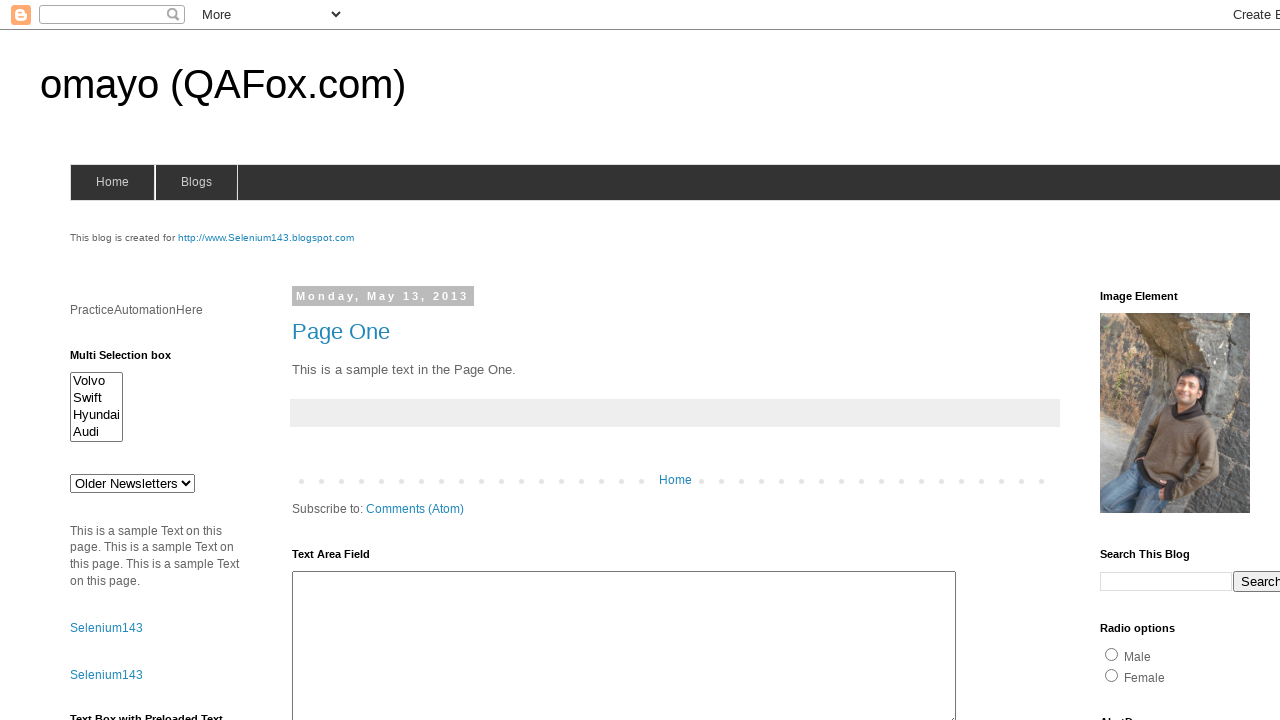

Retrieved current page URL
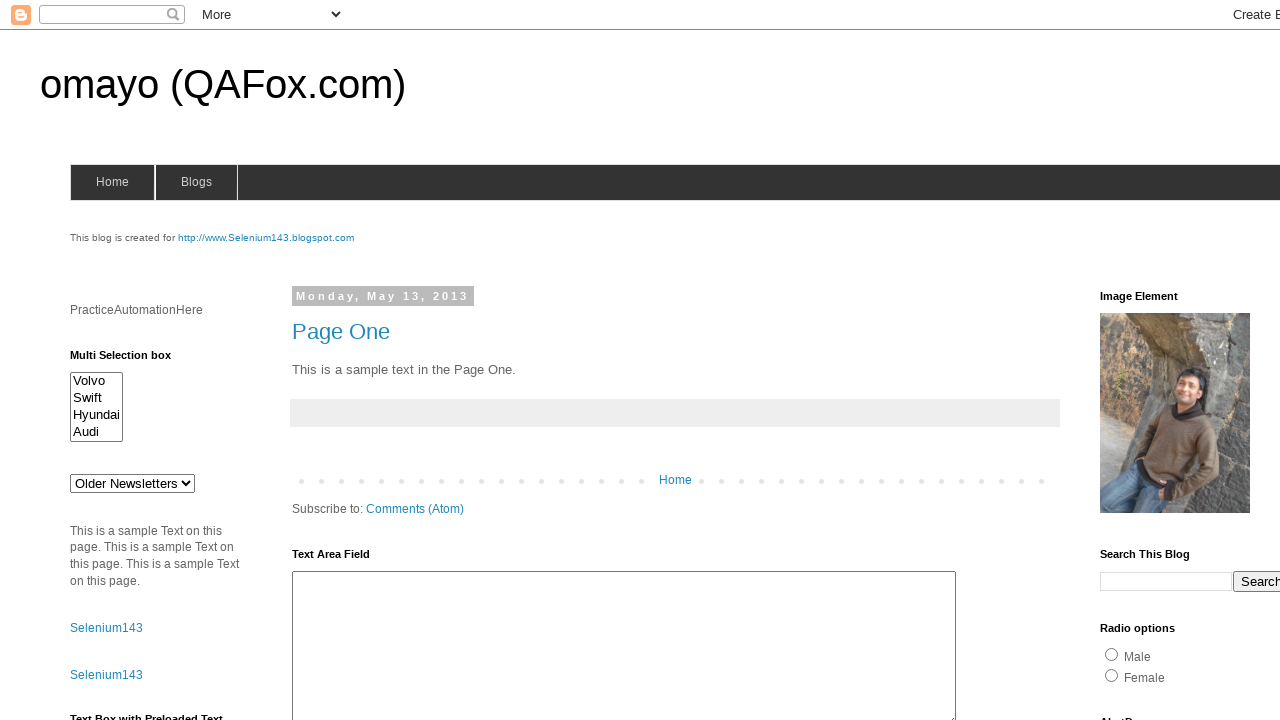

Refreshed page by navigating to current URL
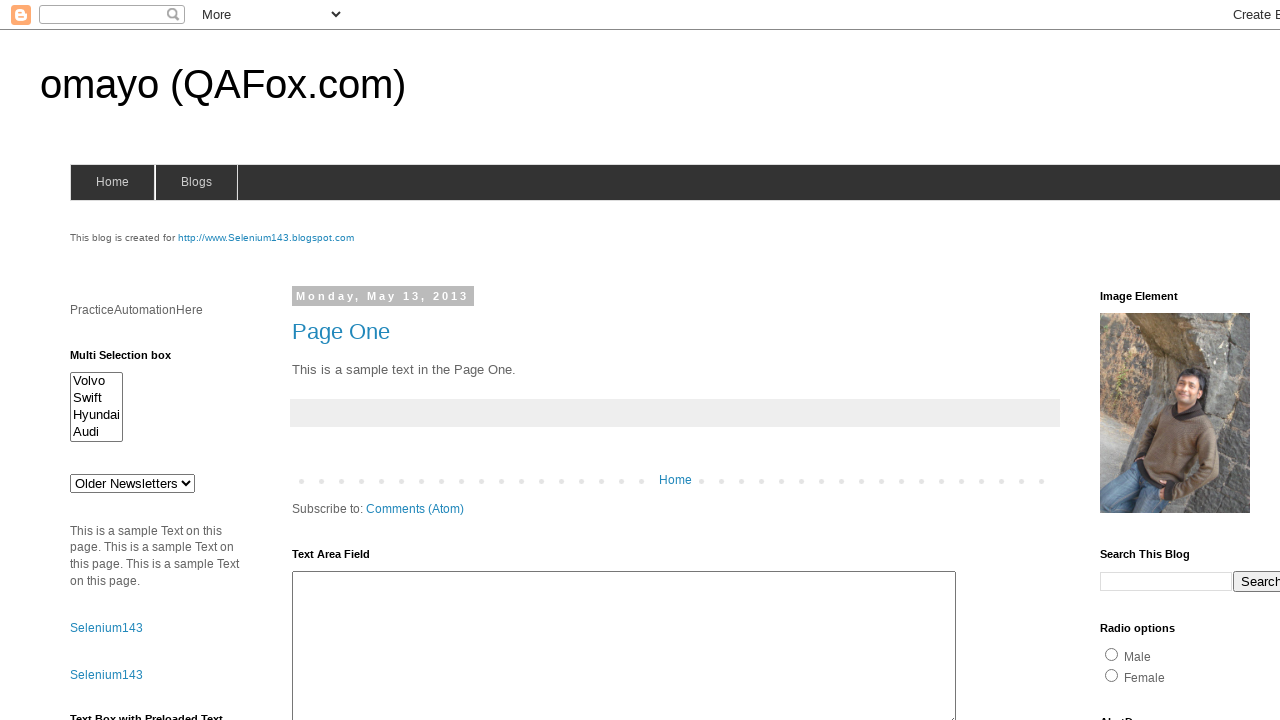

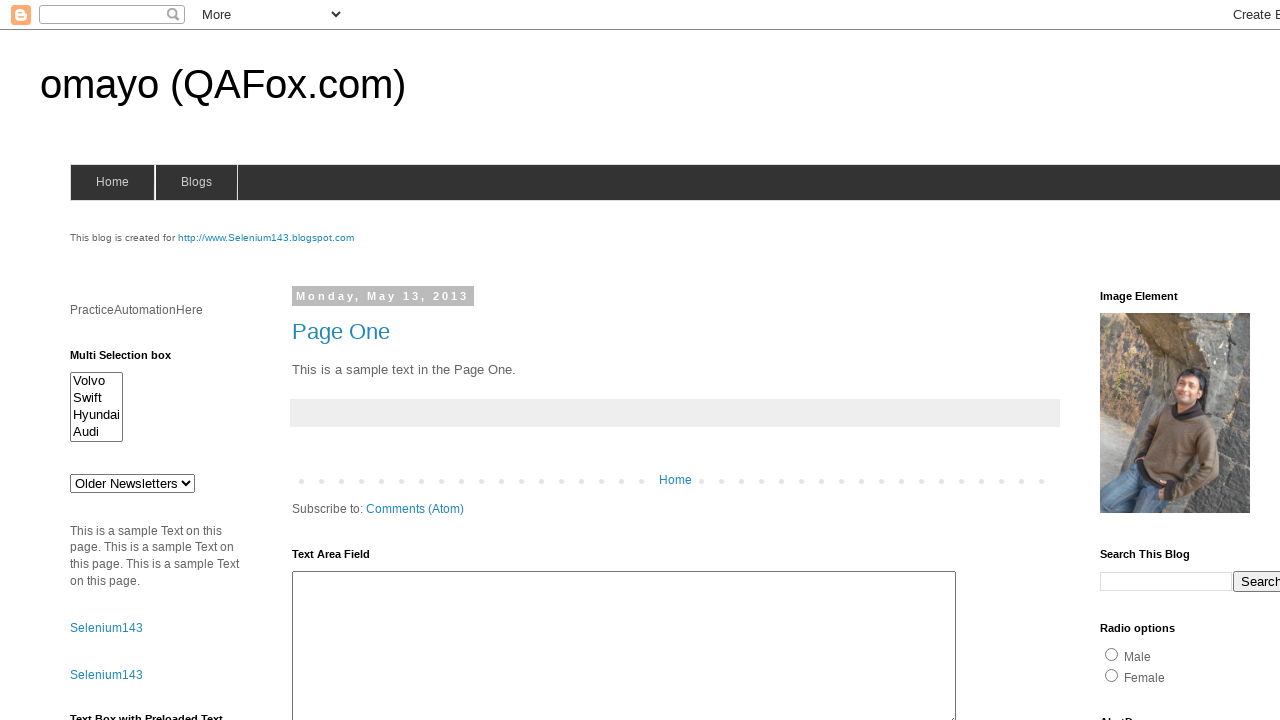